Tests navigation to the Makeup category page by clicking the Makeup link and verifying the URL contains "makeup"

Starting URL: https://www.tirabeauty.com/

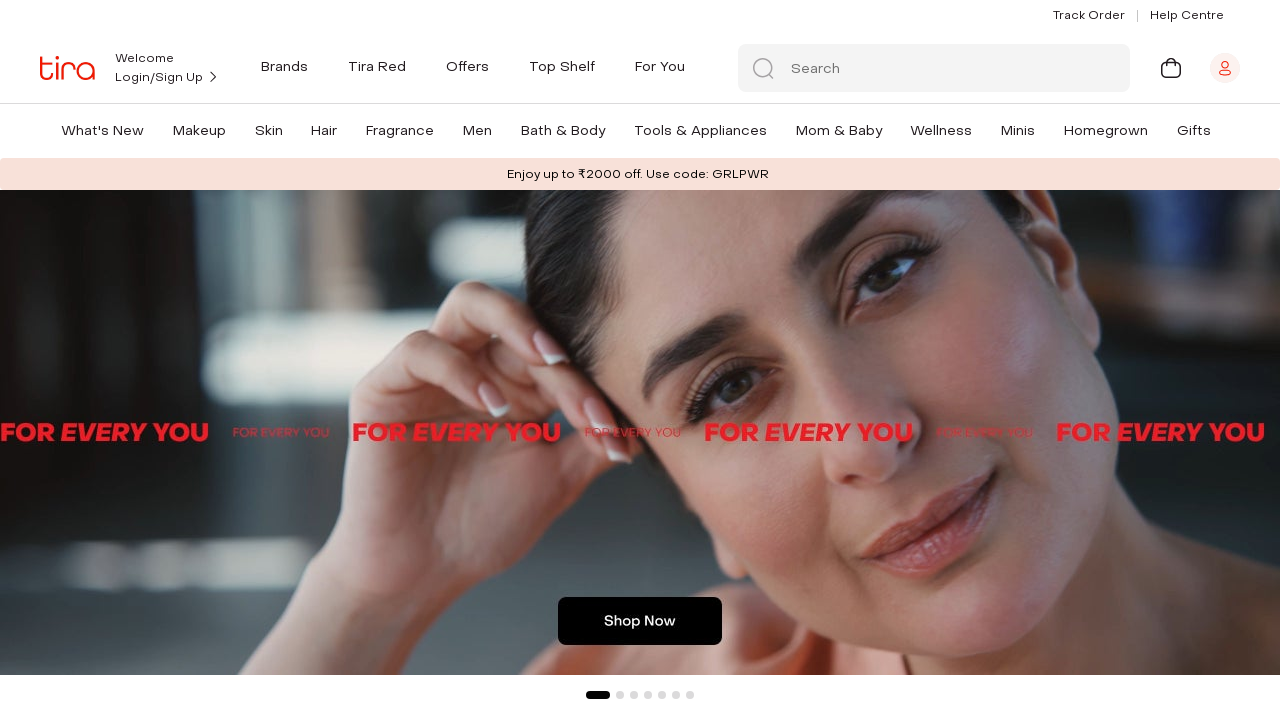

Clicked on Makeup link at (199, 130) on a:text('Makeup')
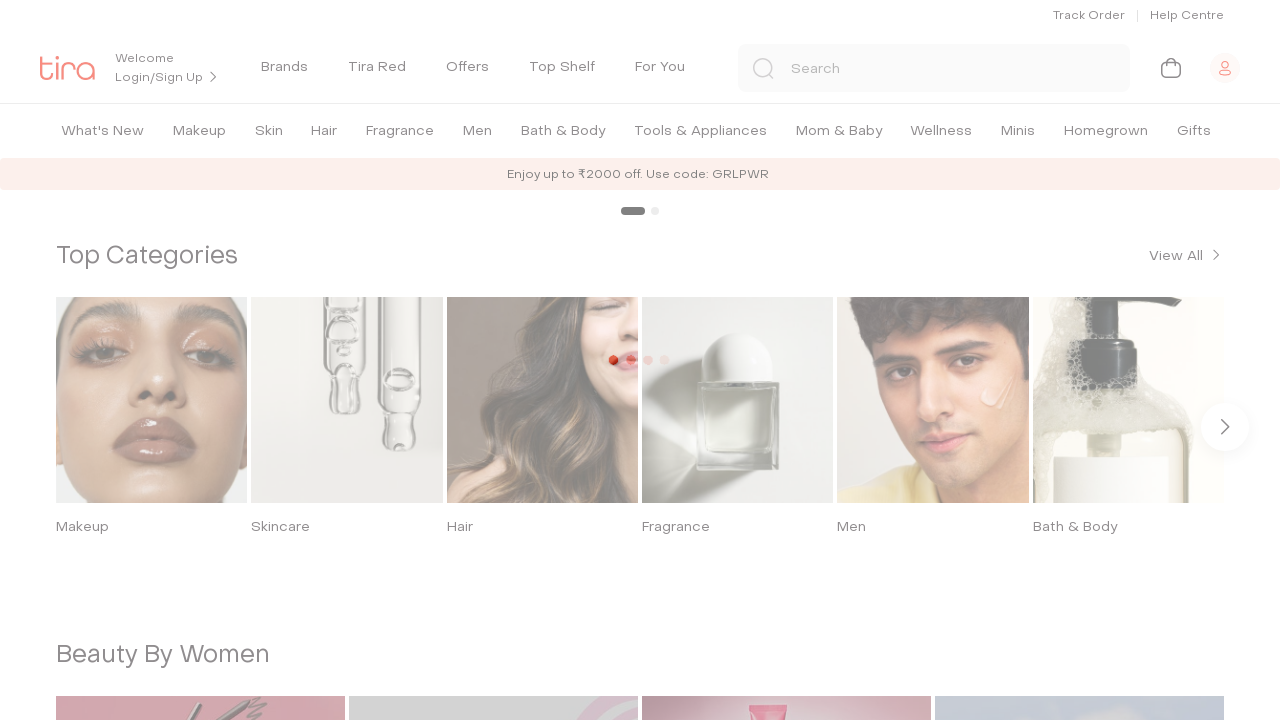

Verified URL contains 'makeup'
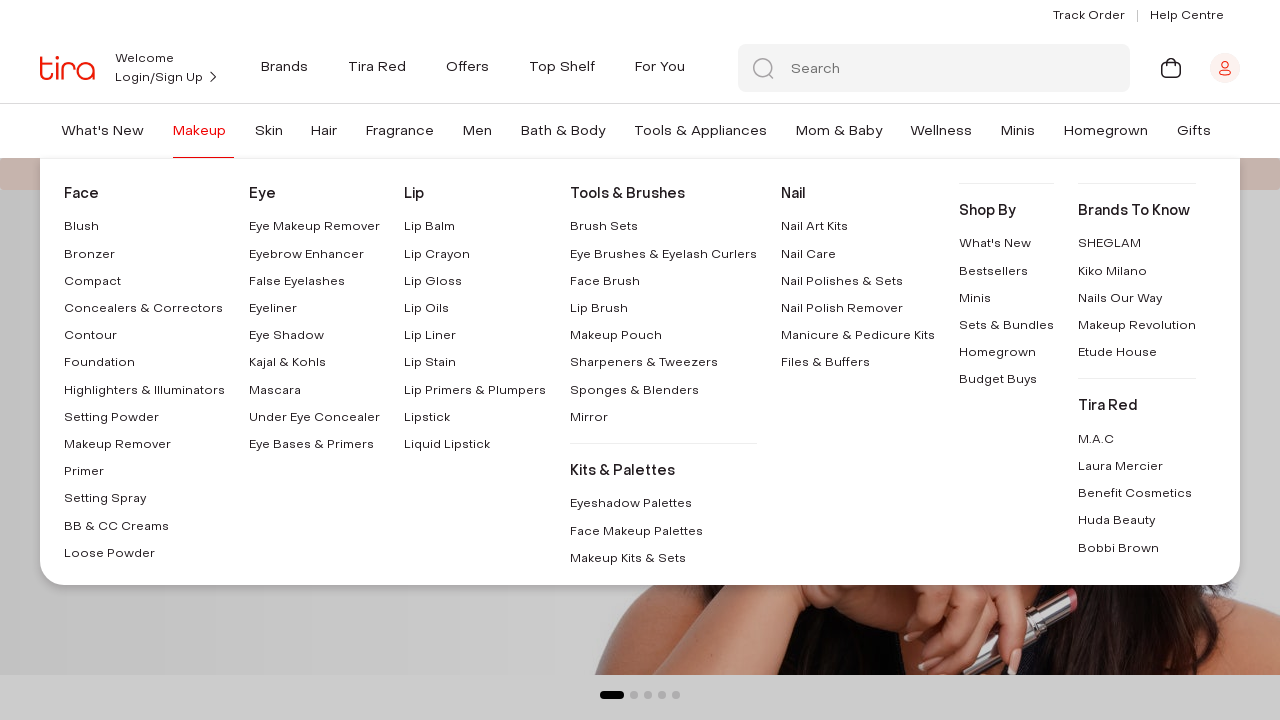

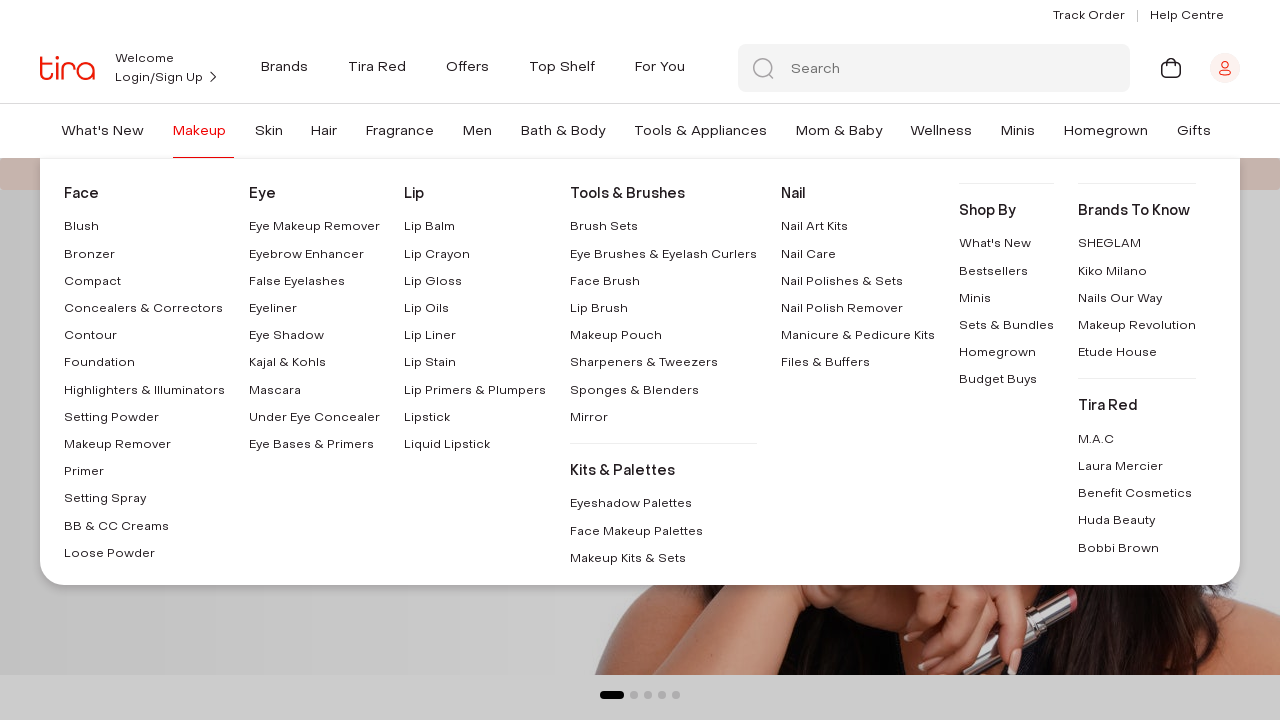